Tests a practice form by filling out name, email, password fields, checking a checkbox, selecting from a dropdown, choosing a radio button, entering a date, and submitting the form.

Starting URL: https://rahulshettyacademy.com/angularpractice/

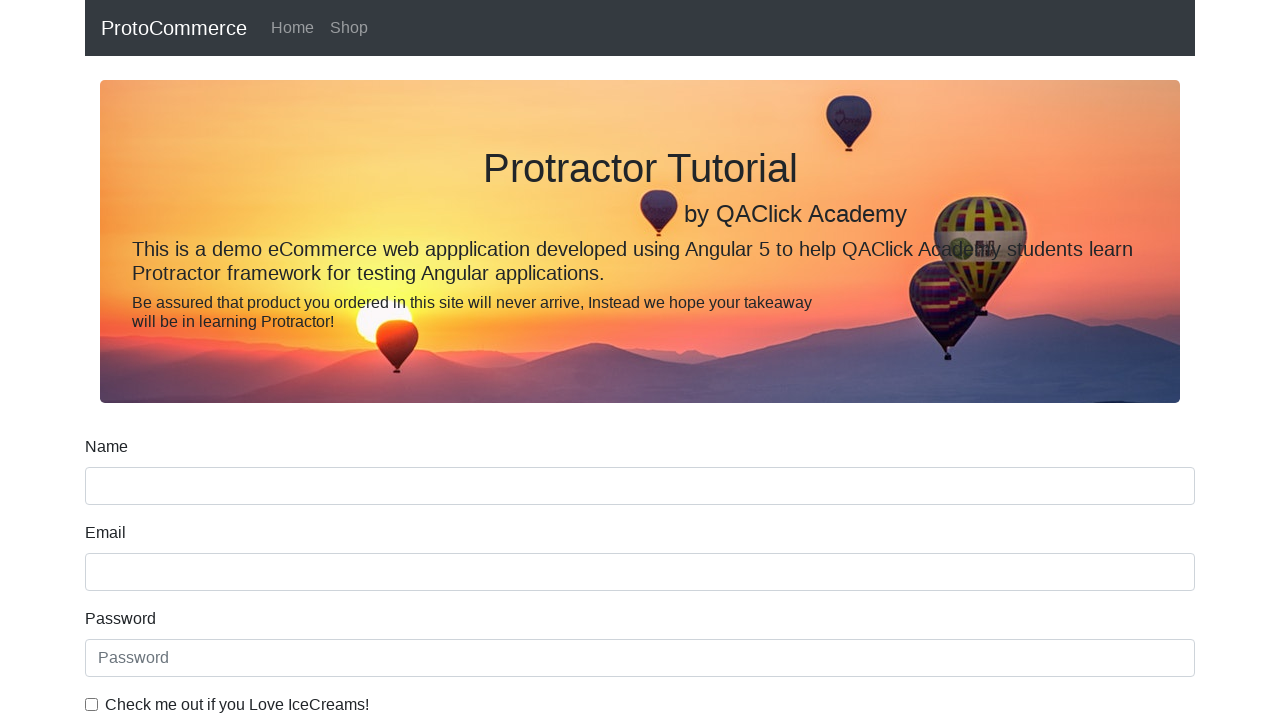

Filled name field with 'Samantha' on input[name='name']
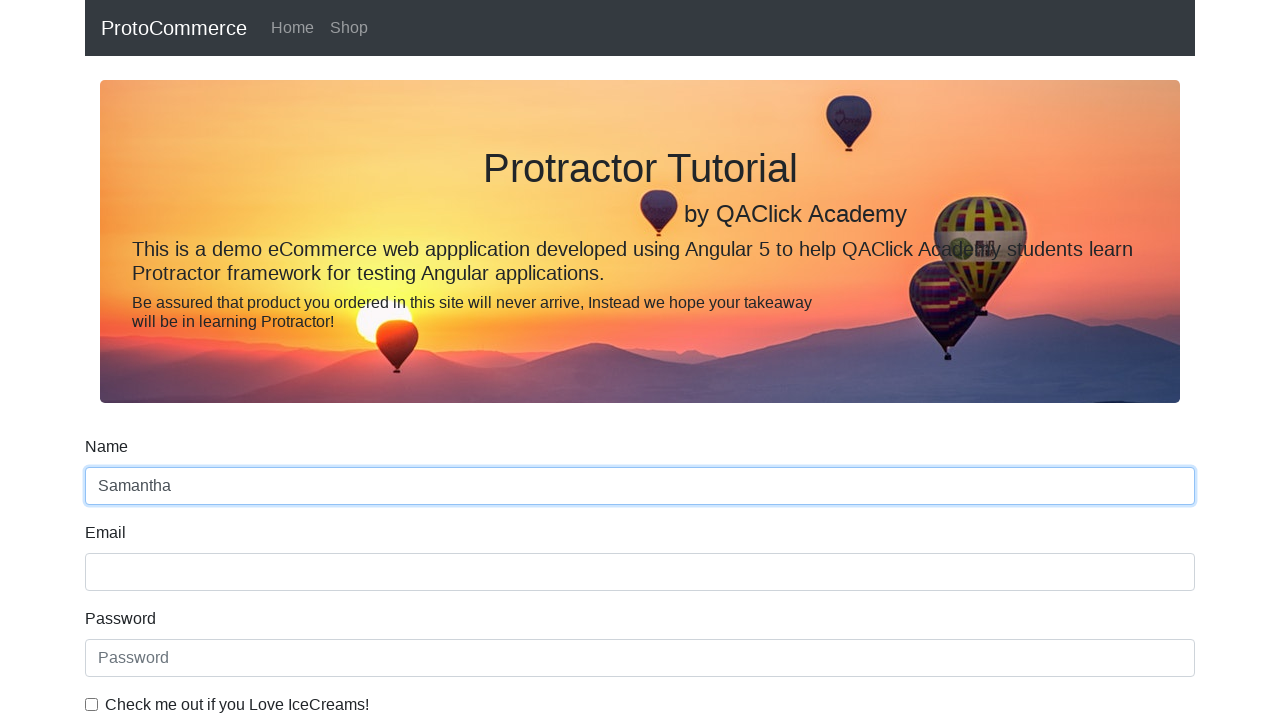

Filled email field with 'samantha.jones@example.com' on input[name='email']
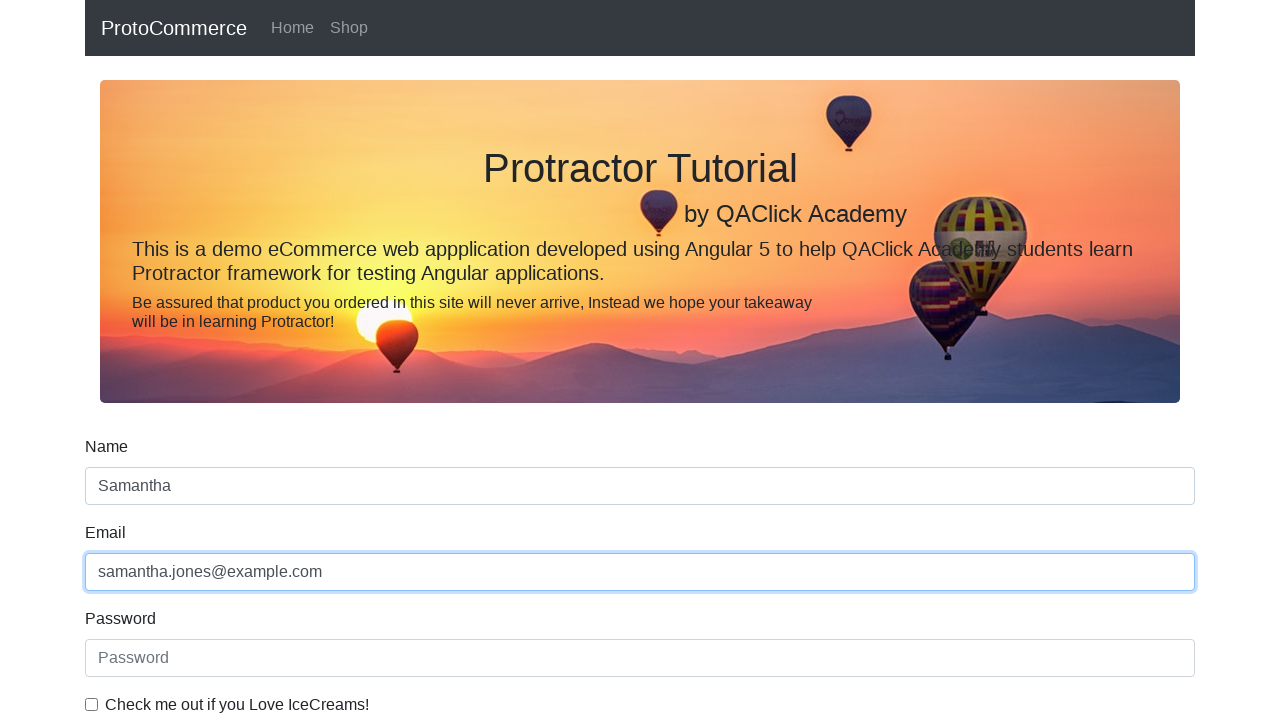

Filled password field with 'TestPass@456' on input[type='password']
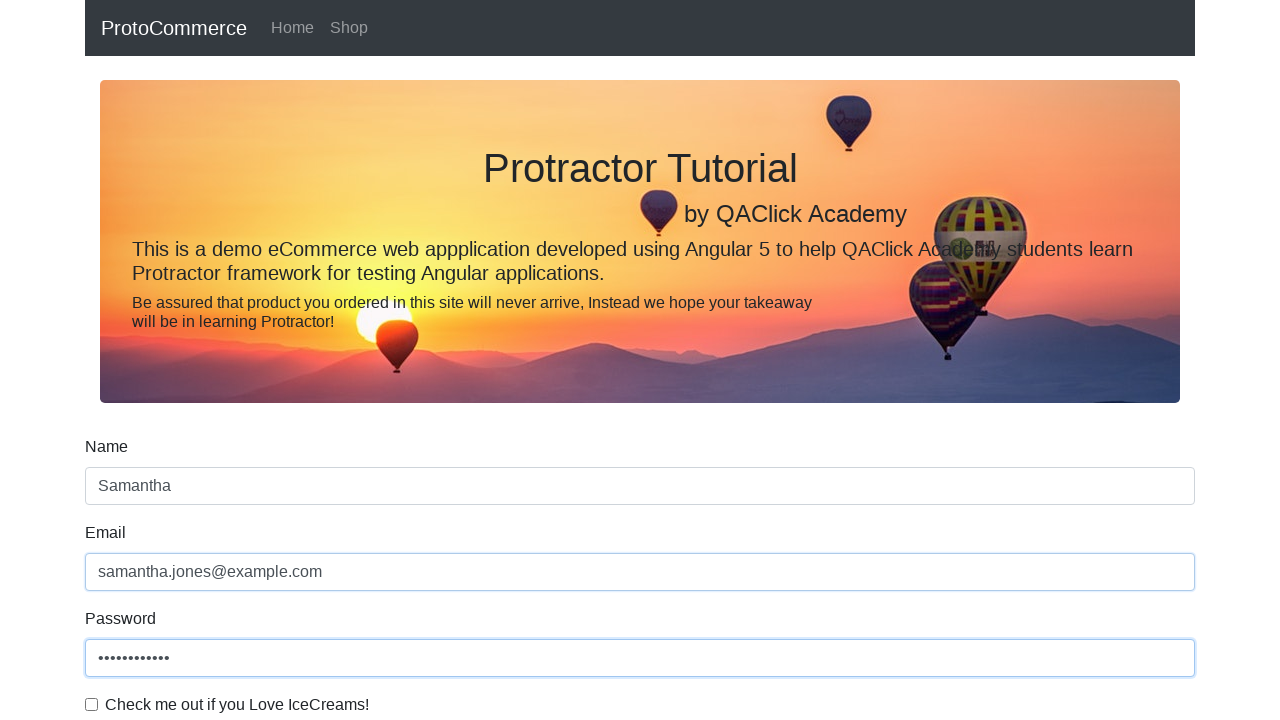

Checked the checkbox at (92, 704) on input[type='checkbox']
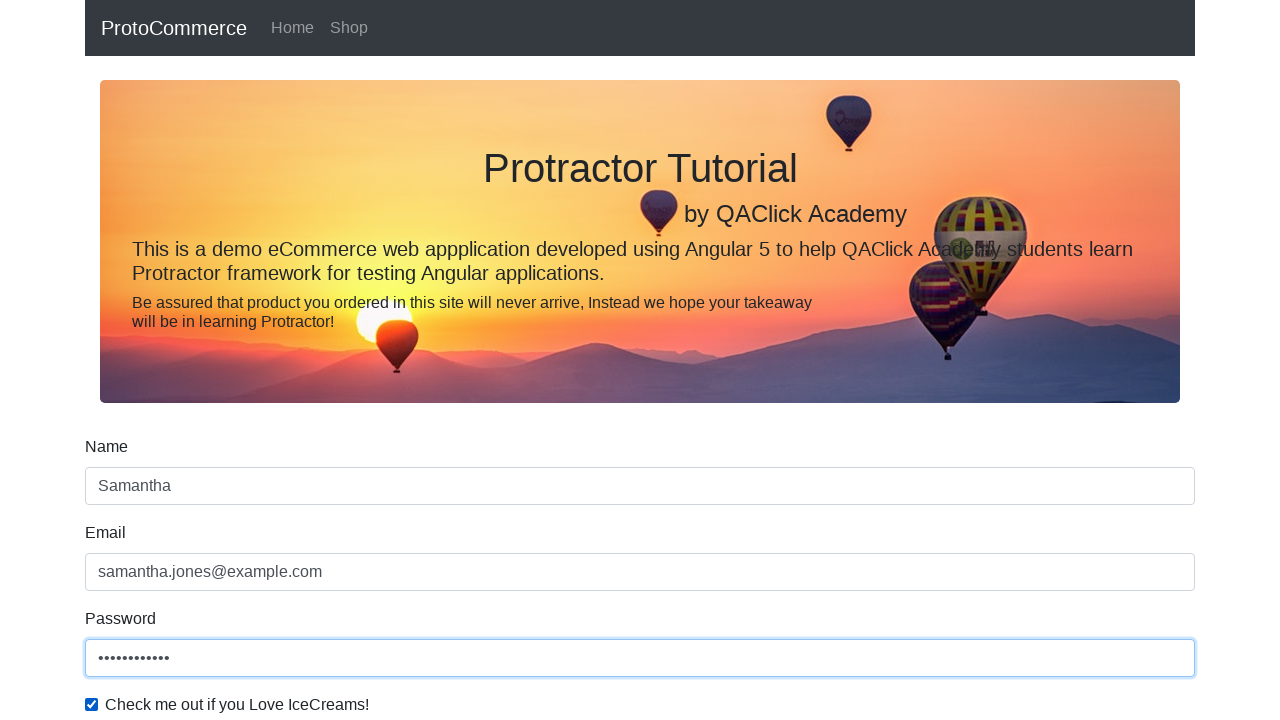

Selected first option from dropdown on select#exampleFormControlSelect1
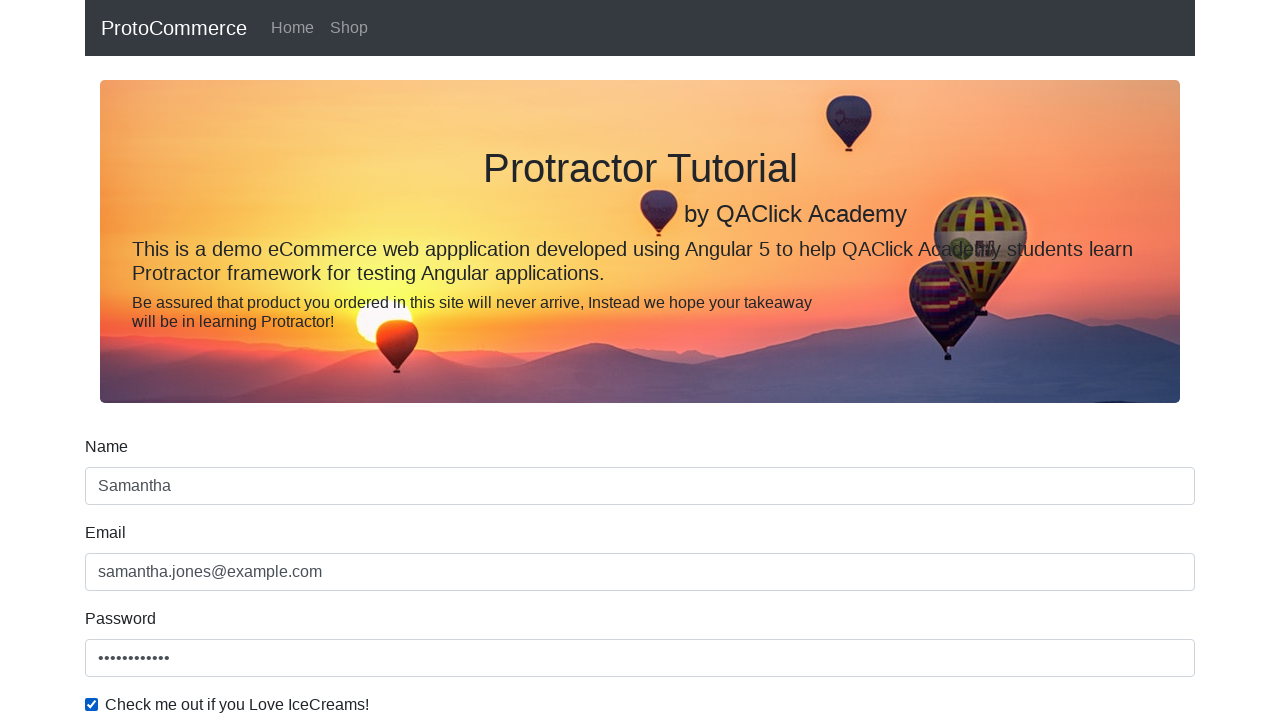

Selected radio button option2 at (326, 360) on input[value='option2']
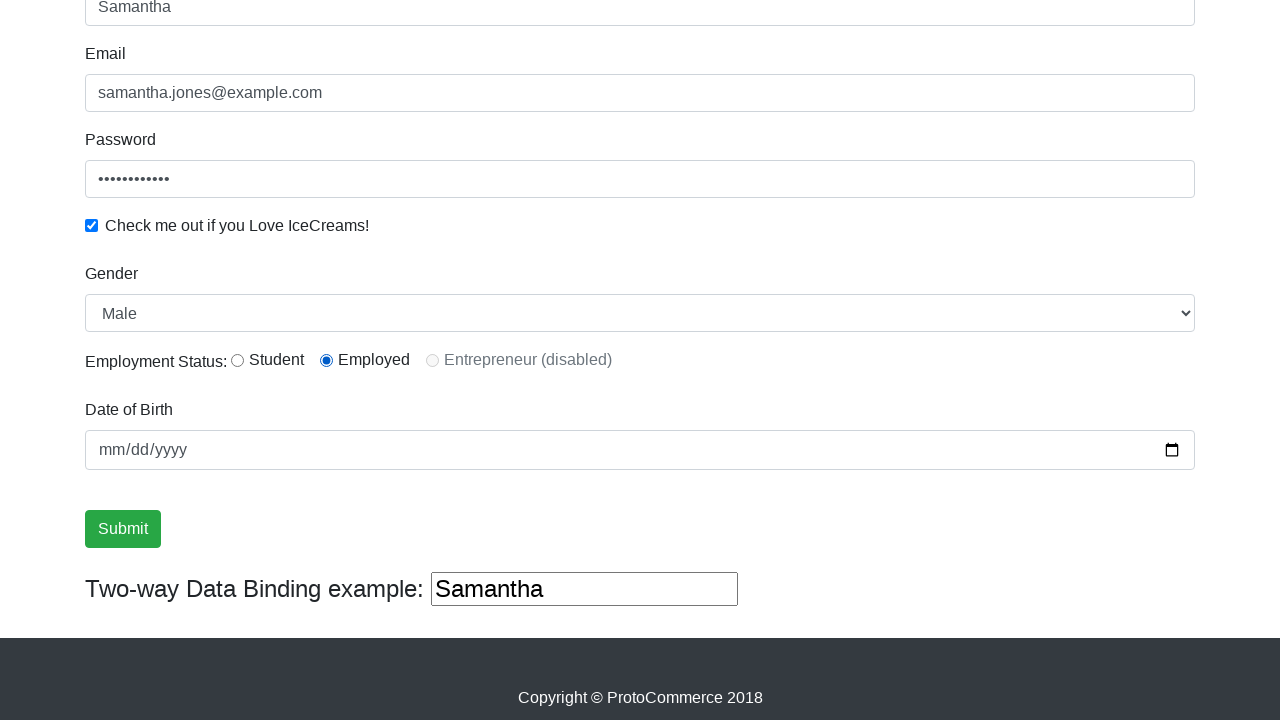

Filled date field with '1995-12-22' on input[type='date']
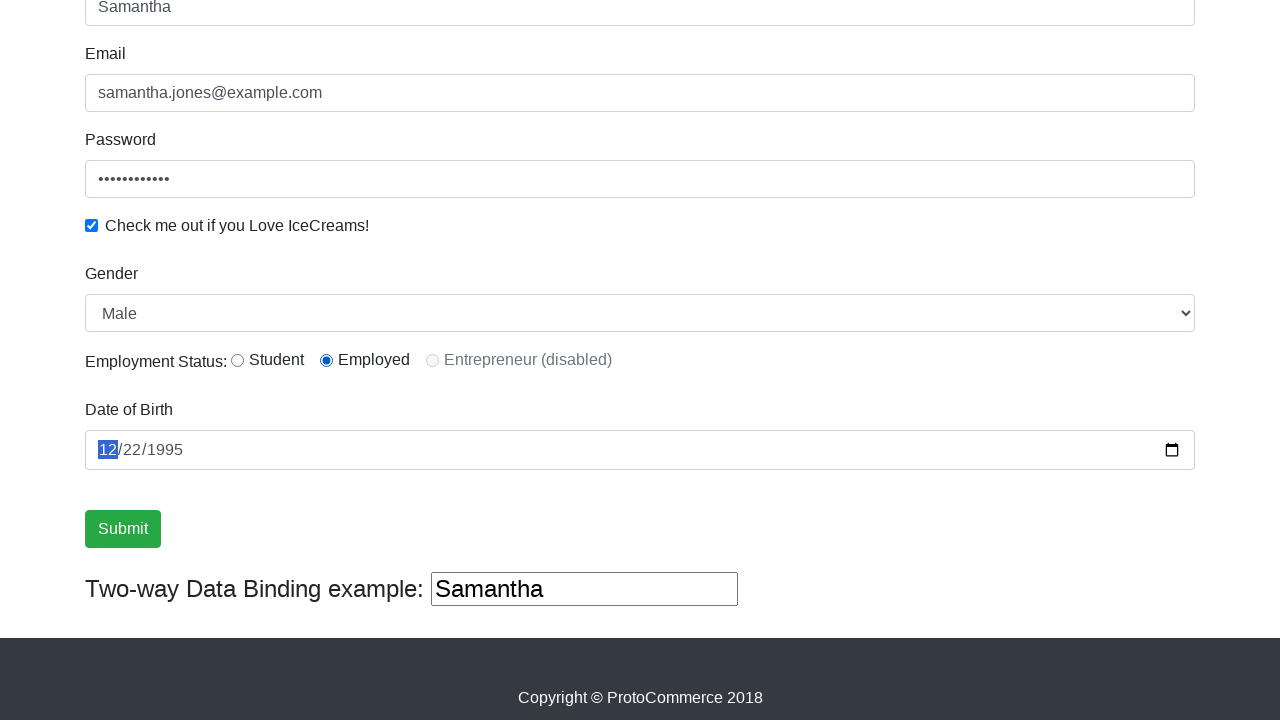

Clicked submit button to submit the form at (123, 529) on input[type='submit']
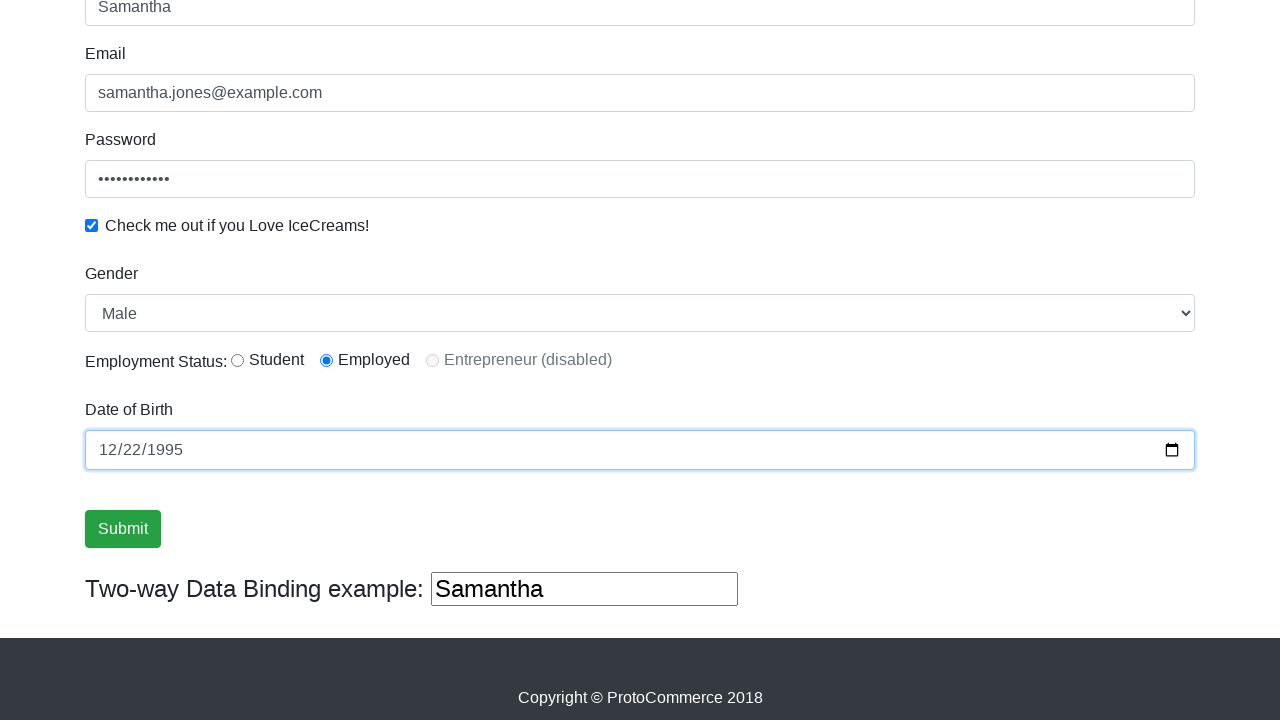

Success message displayed after form submission
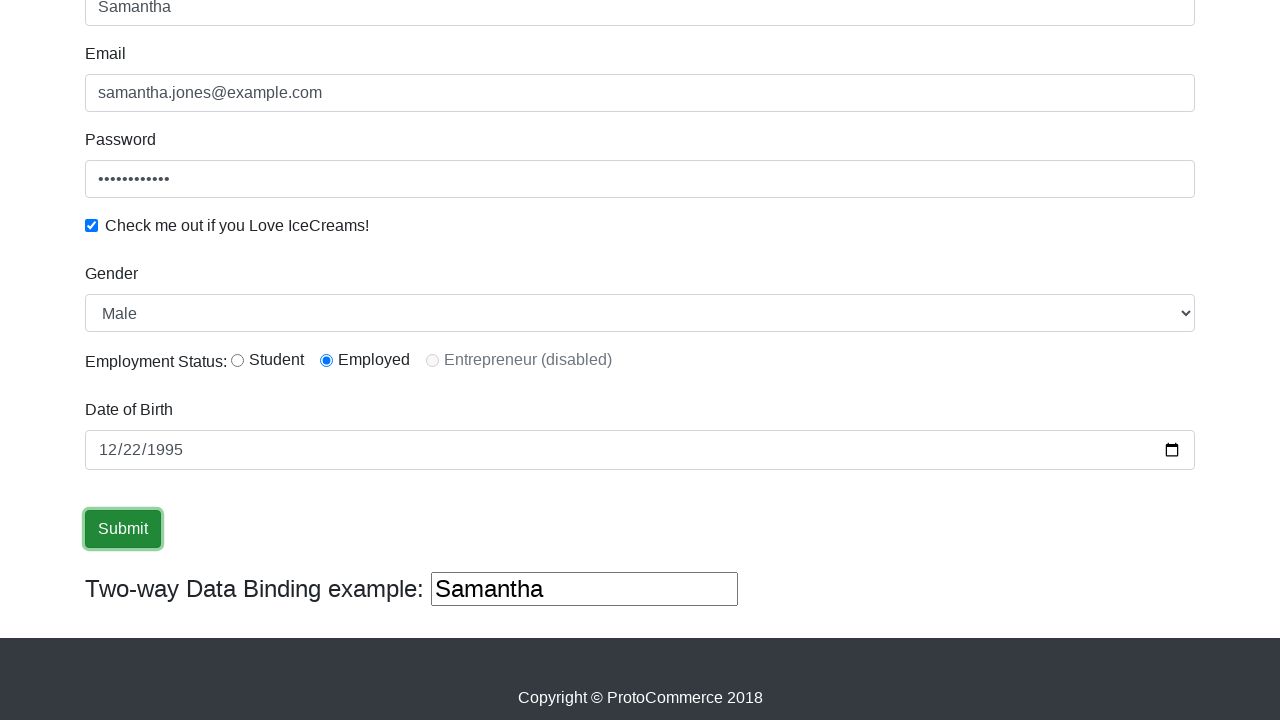

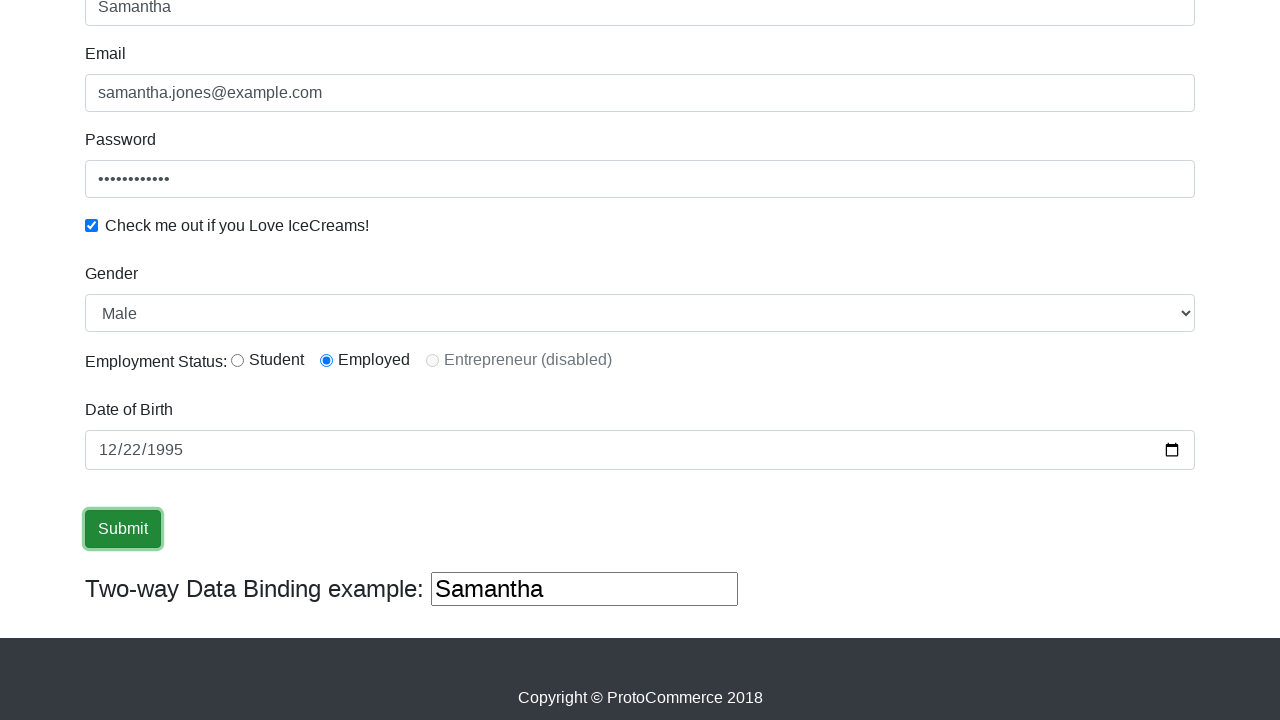